Tests the search functionality on an e-commerce bookstore by searching for "for" keyword and verifying that the correct books appear in the results

Starting URL: https://danube-web.shop/

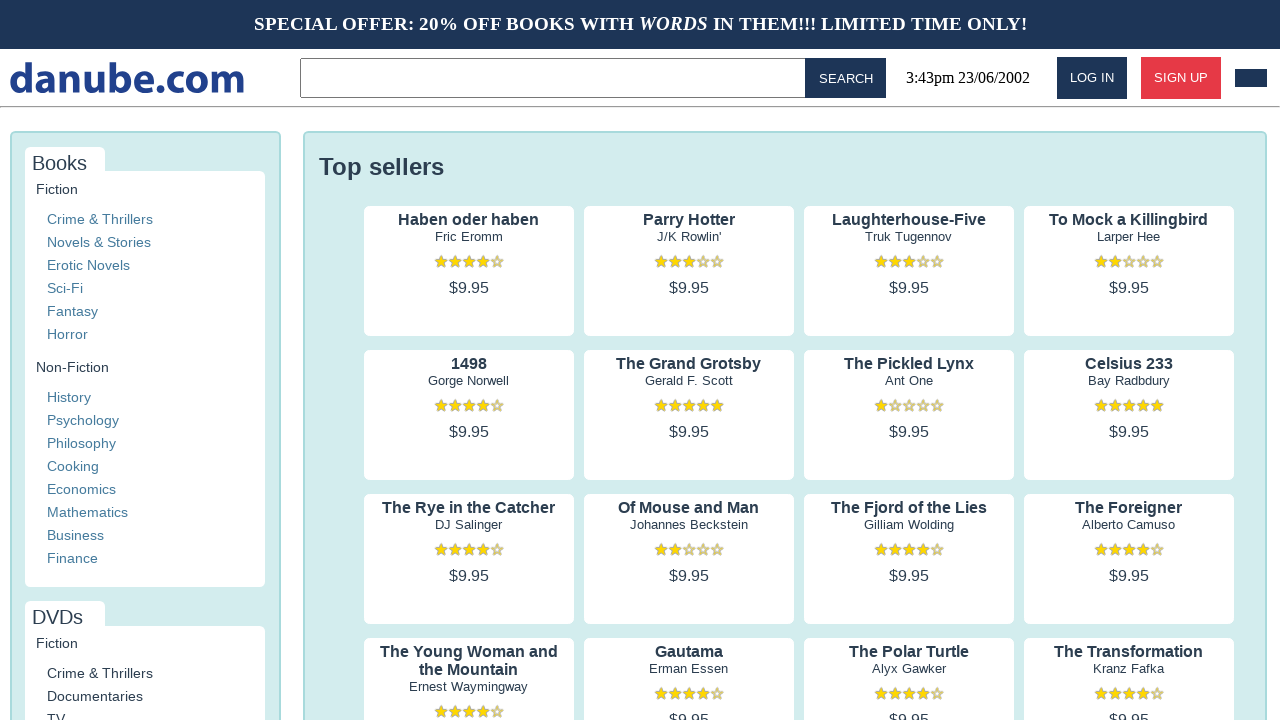

Clicked on the search input field at (556, 78) on .topbar > input
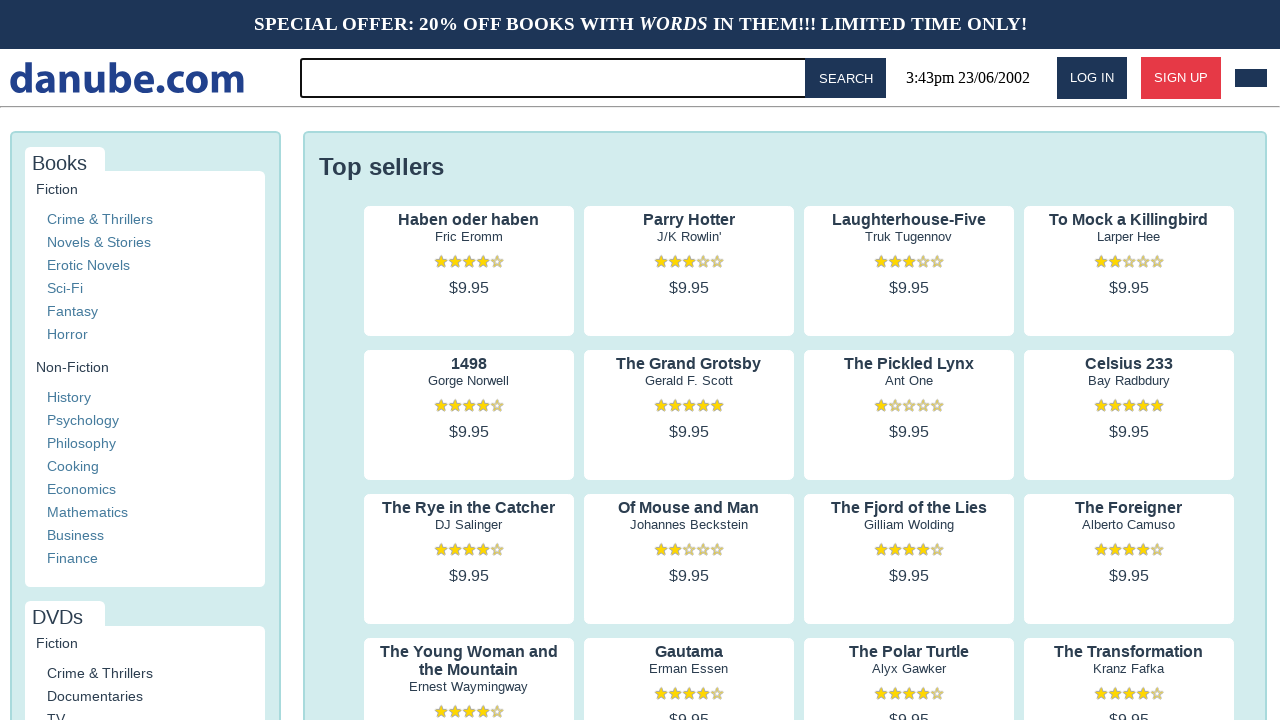

Entered 'for' keyword in search field on .topbar > input
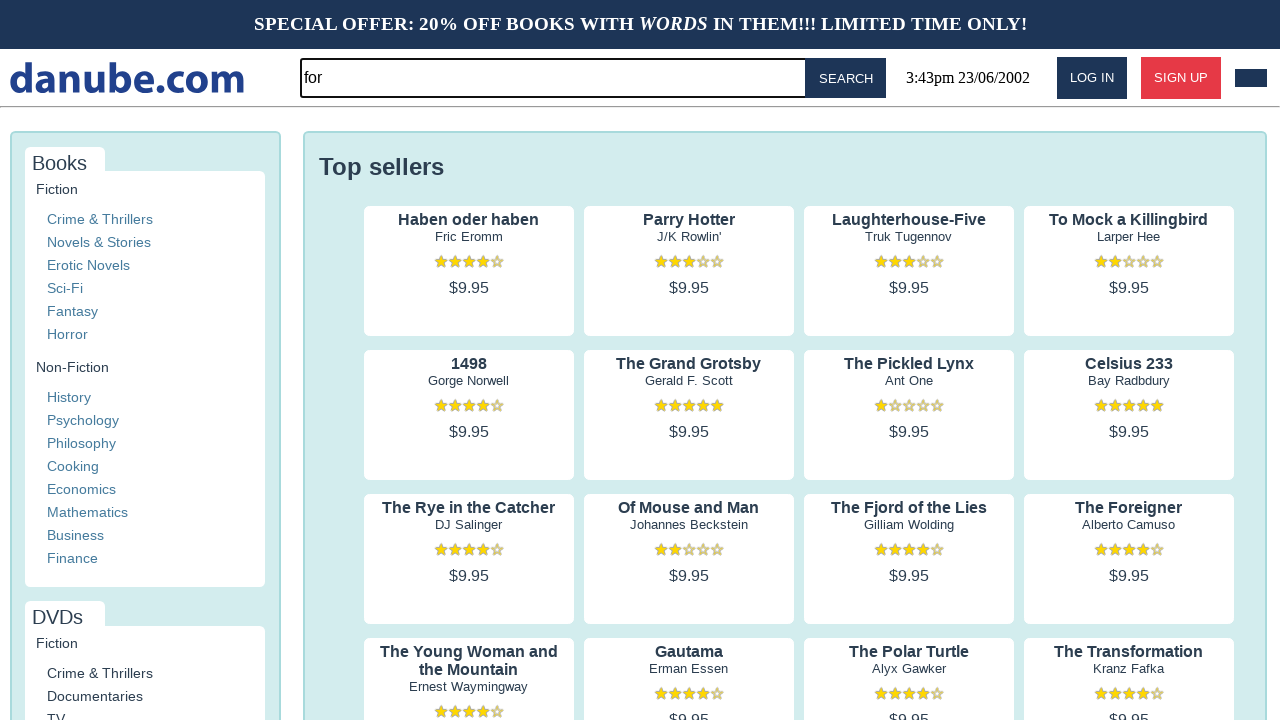

Clicked search button to execute search at (846, 78) on #button-search
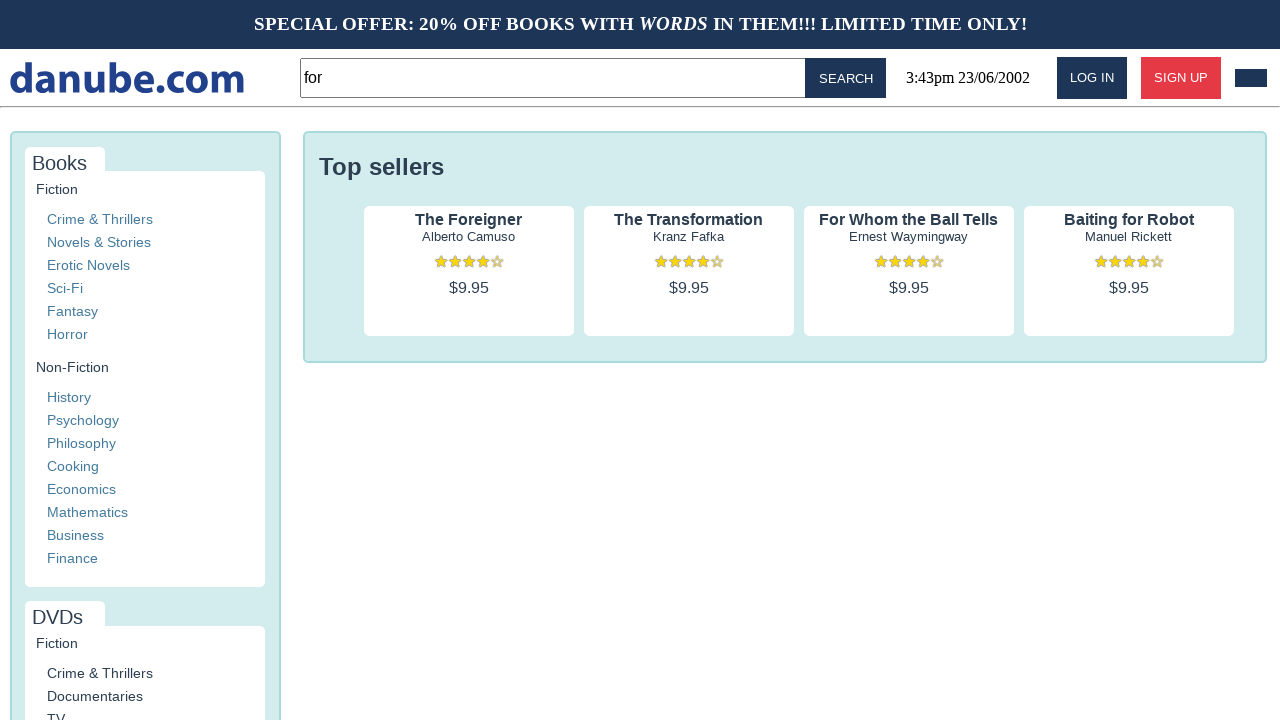

Search results loaded successfully
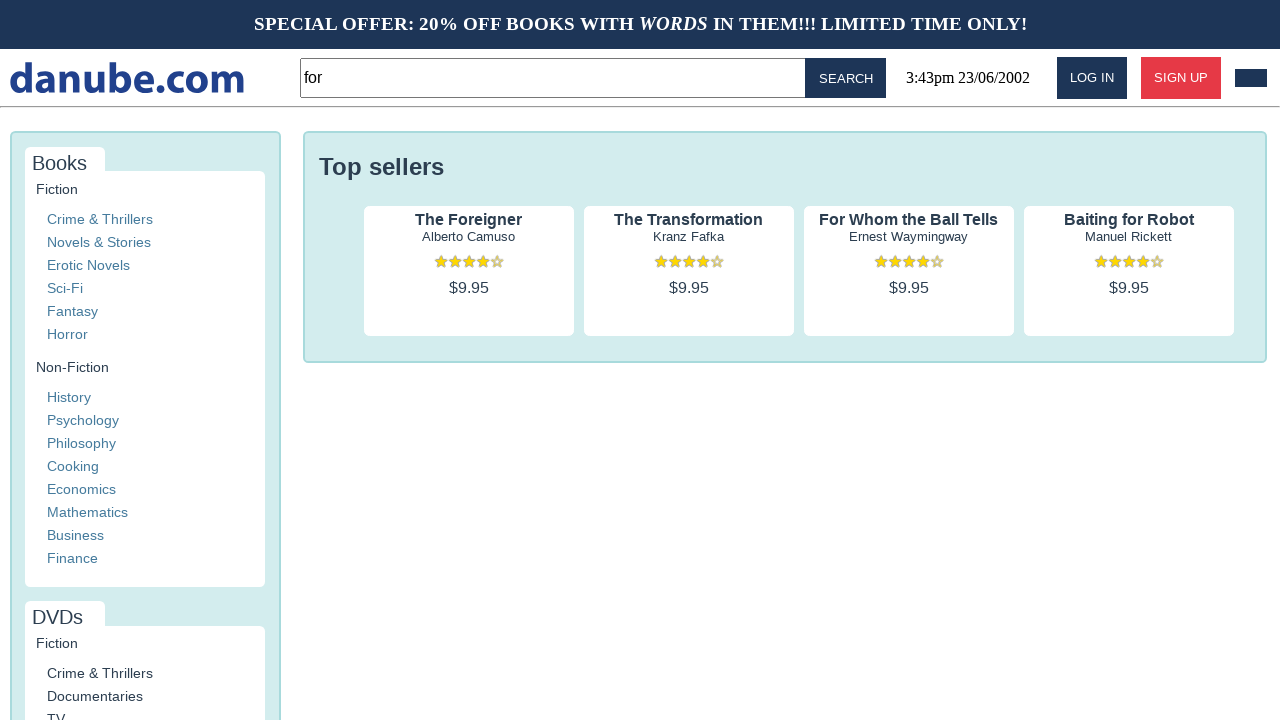

Verified that book results are displayed with titles
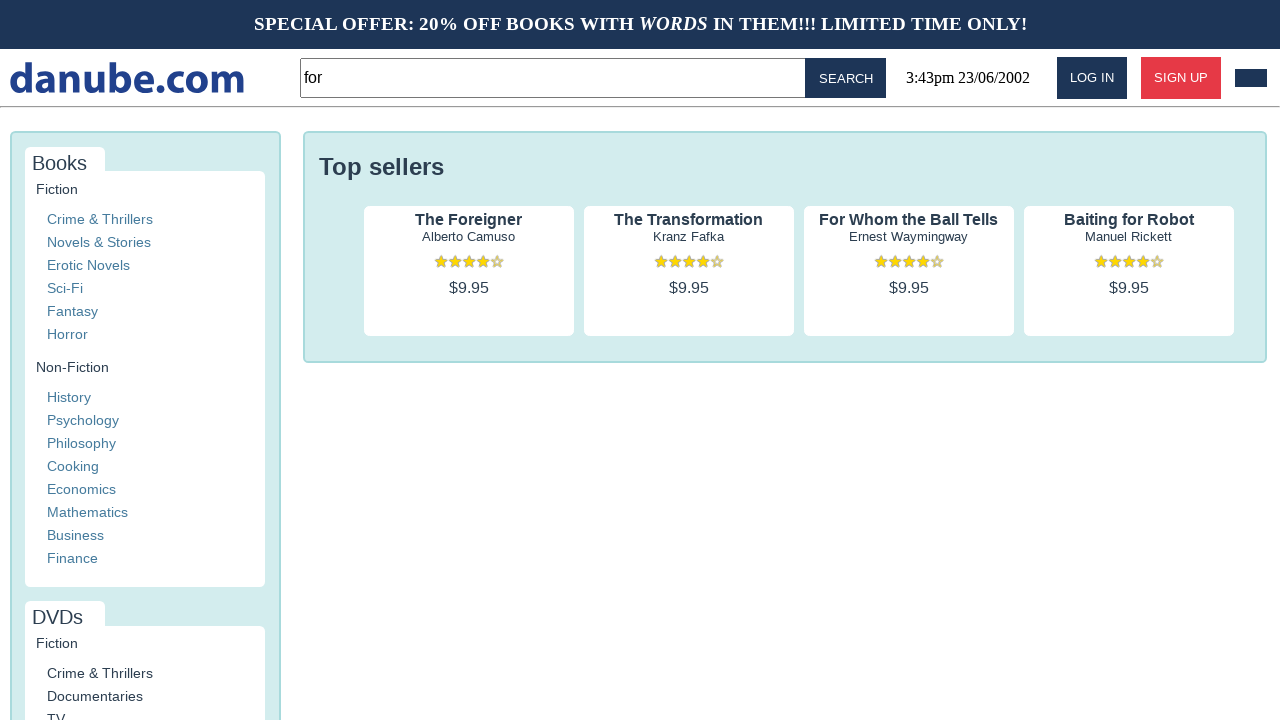

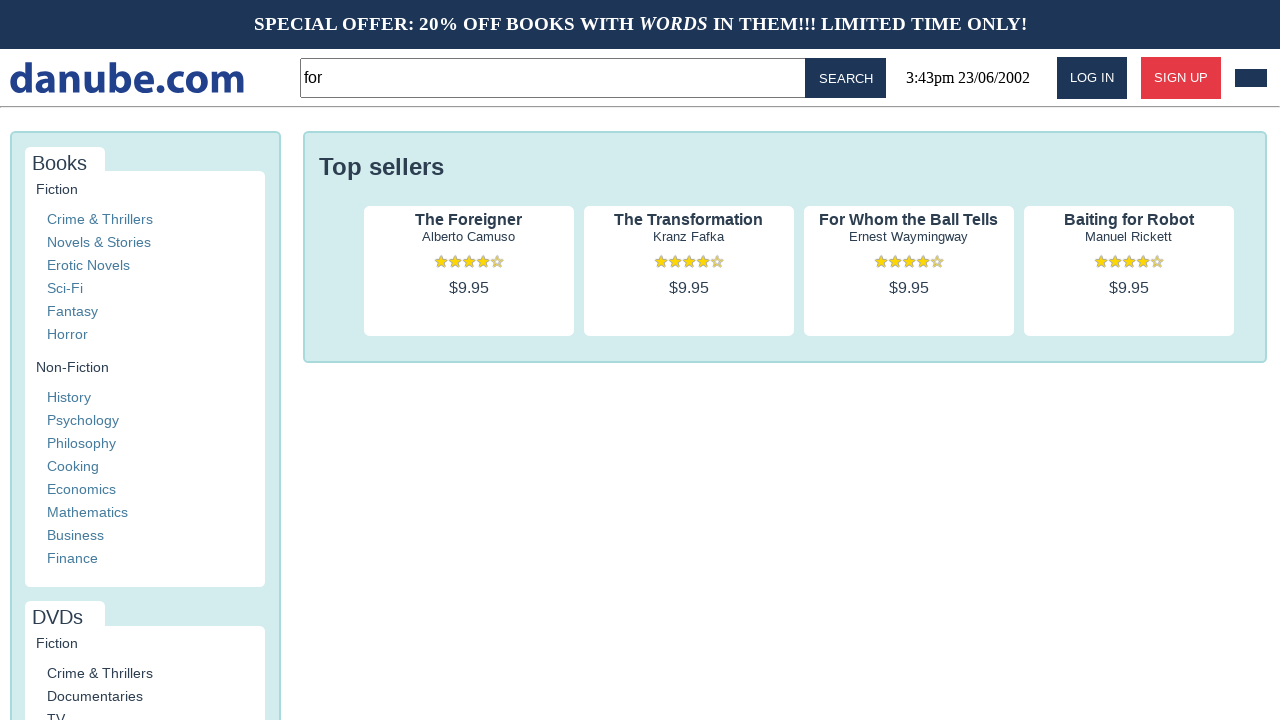